Tests file download functionality by clicking on a download link for a sample text file

Starting URL: http://the-internet.herokuapp.com/download

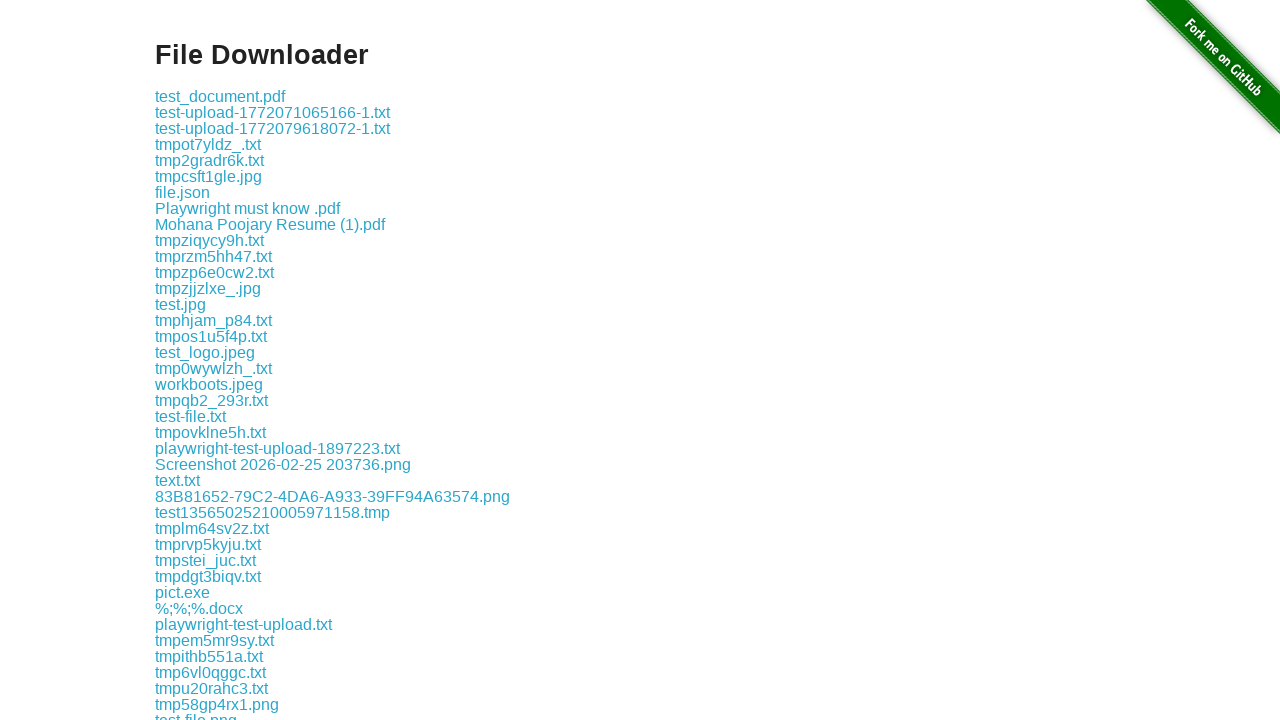

Clicked on SAMPLE.txt download link at (191, 360) on a:has-text('SAMPLE.txt')
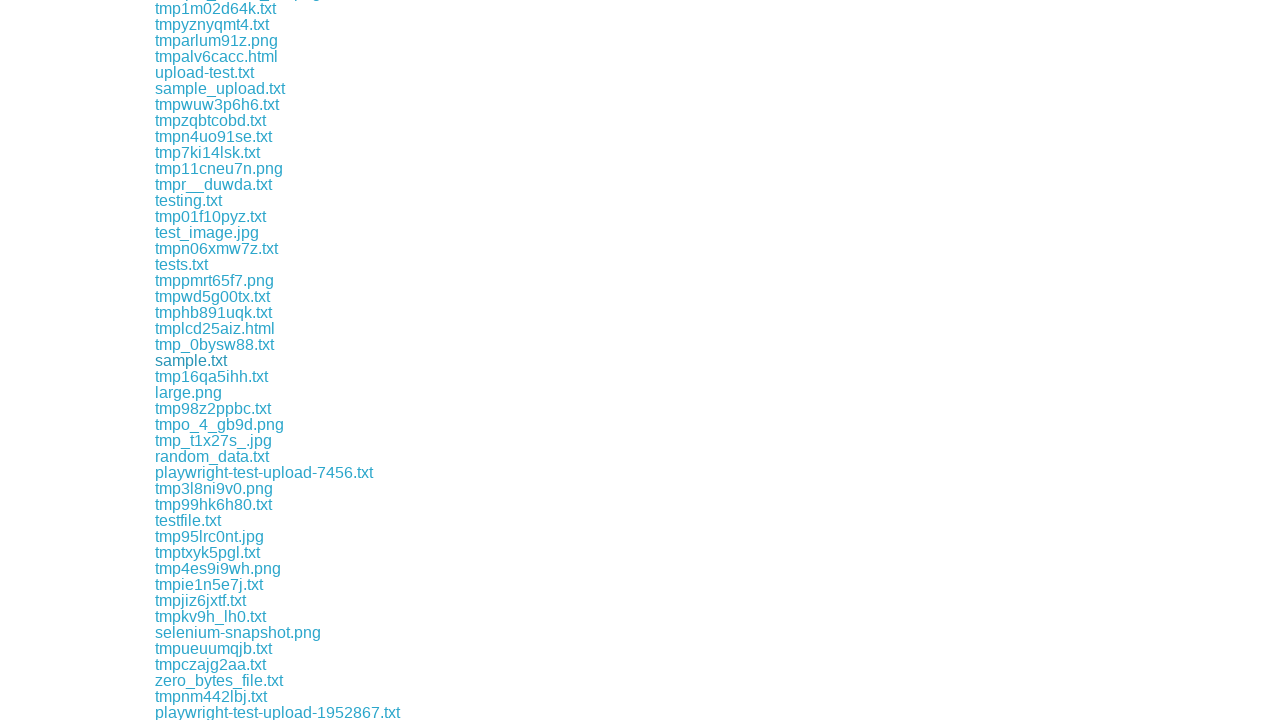

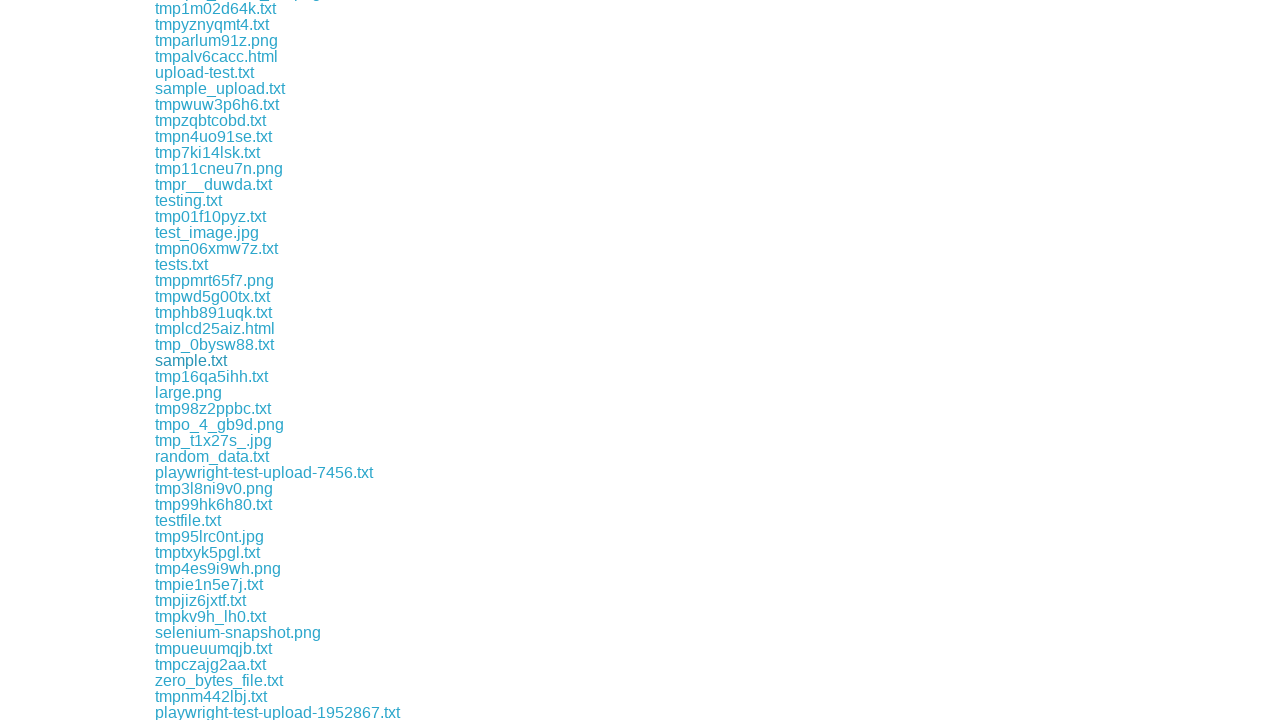